Tests clicking on multiple buttons on the Challenging DOM page by iterating through the button collection.

Starting URL: http://the-internet.herokuapp.com/challenging_dom

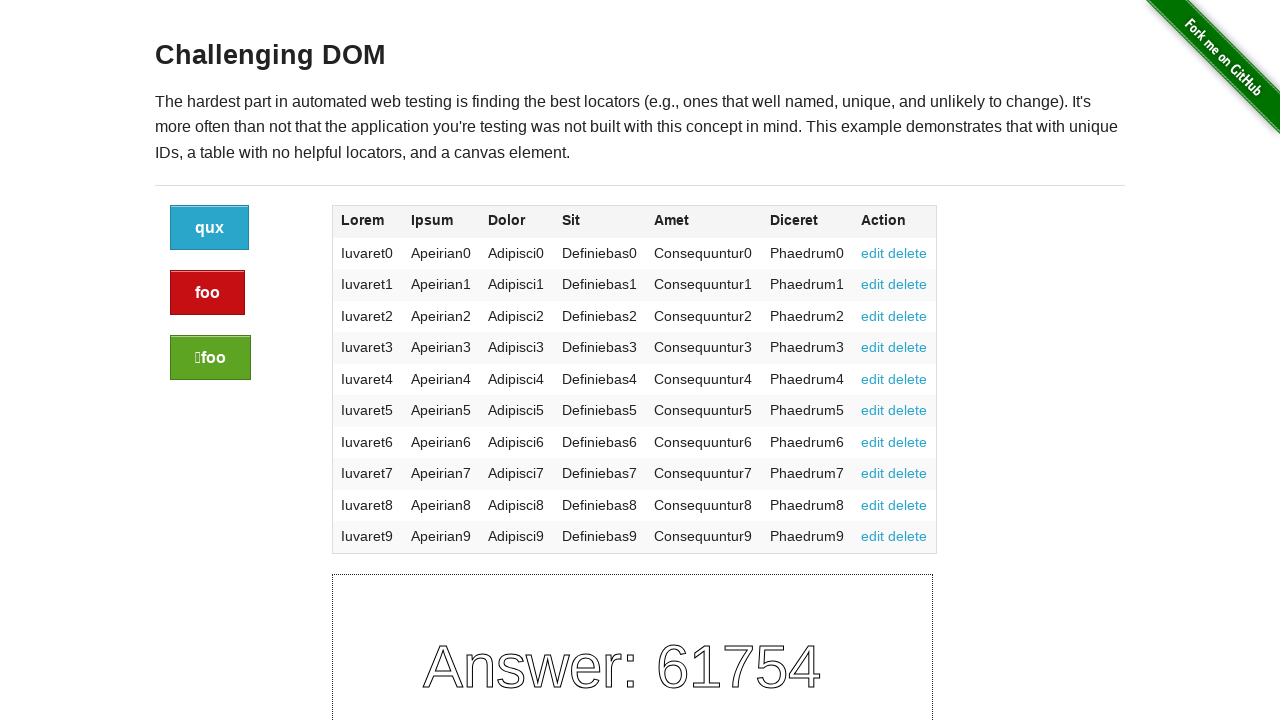

Waited for buttons to be visible on Challenging DOM page
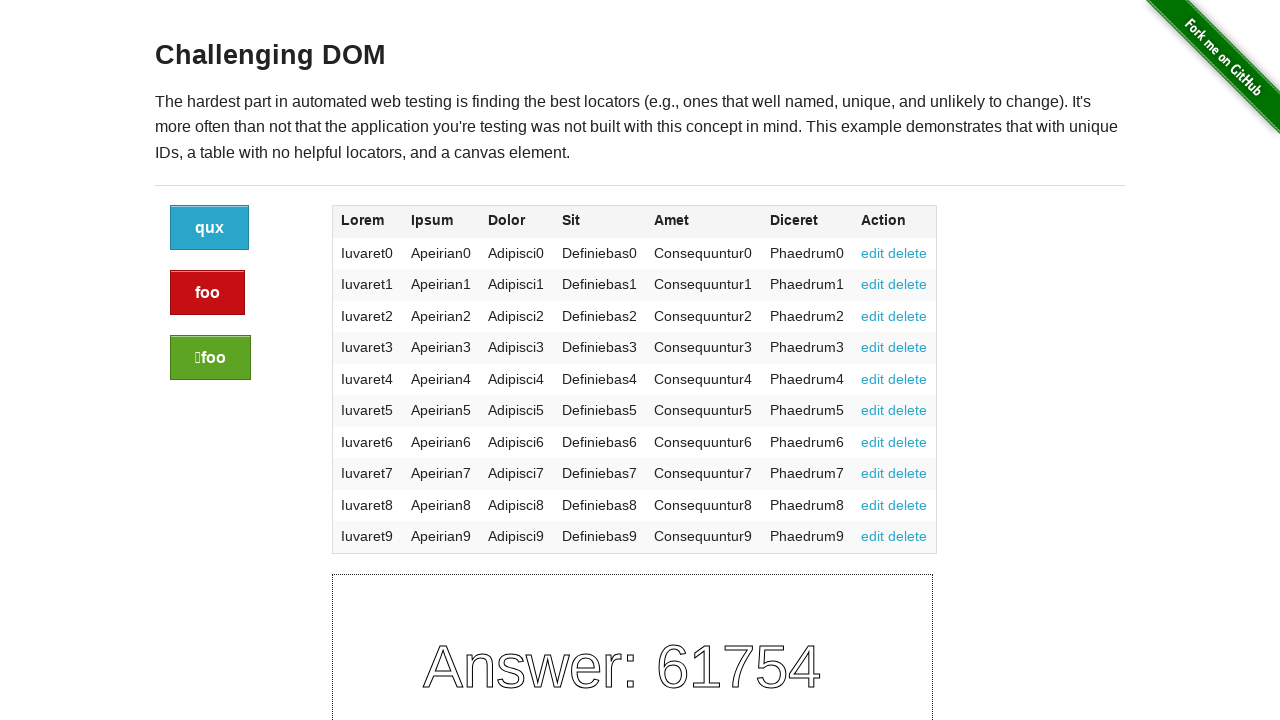

Located all buttons on the page
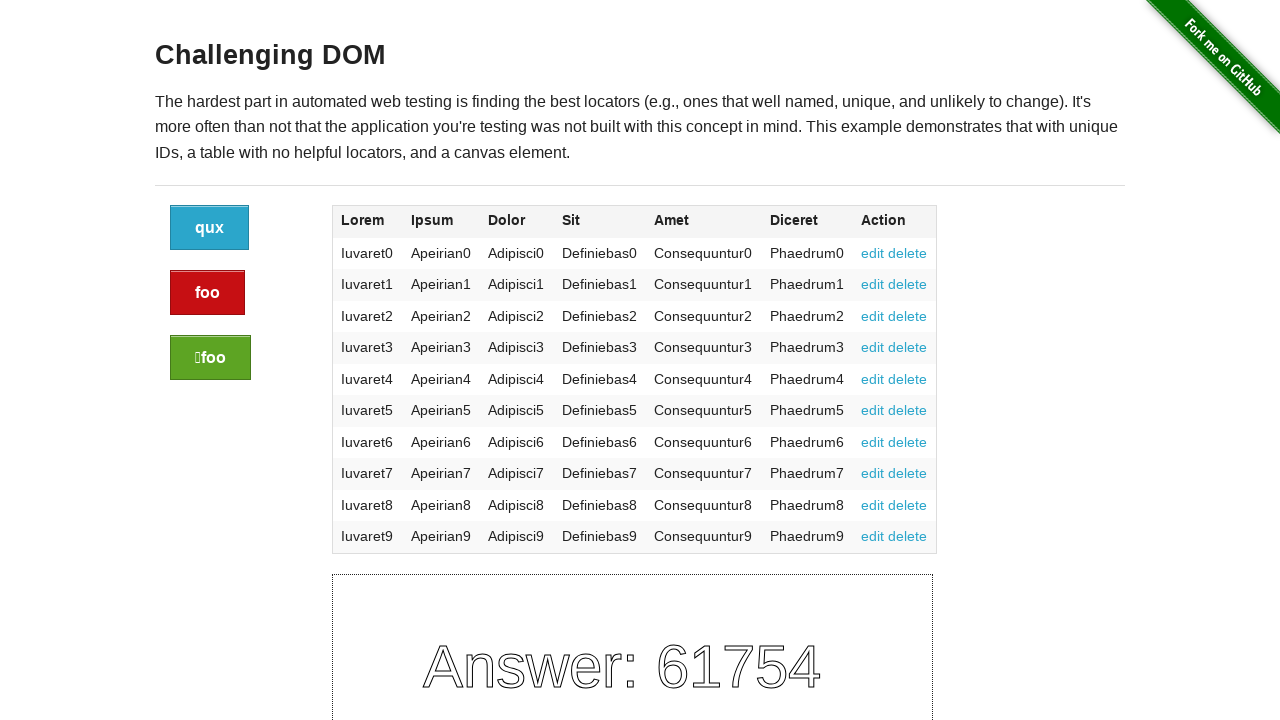

Clicked button 1 of 0 at (210, 228) on .large-2.columns a.button >> nth=0
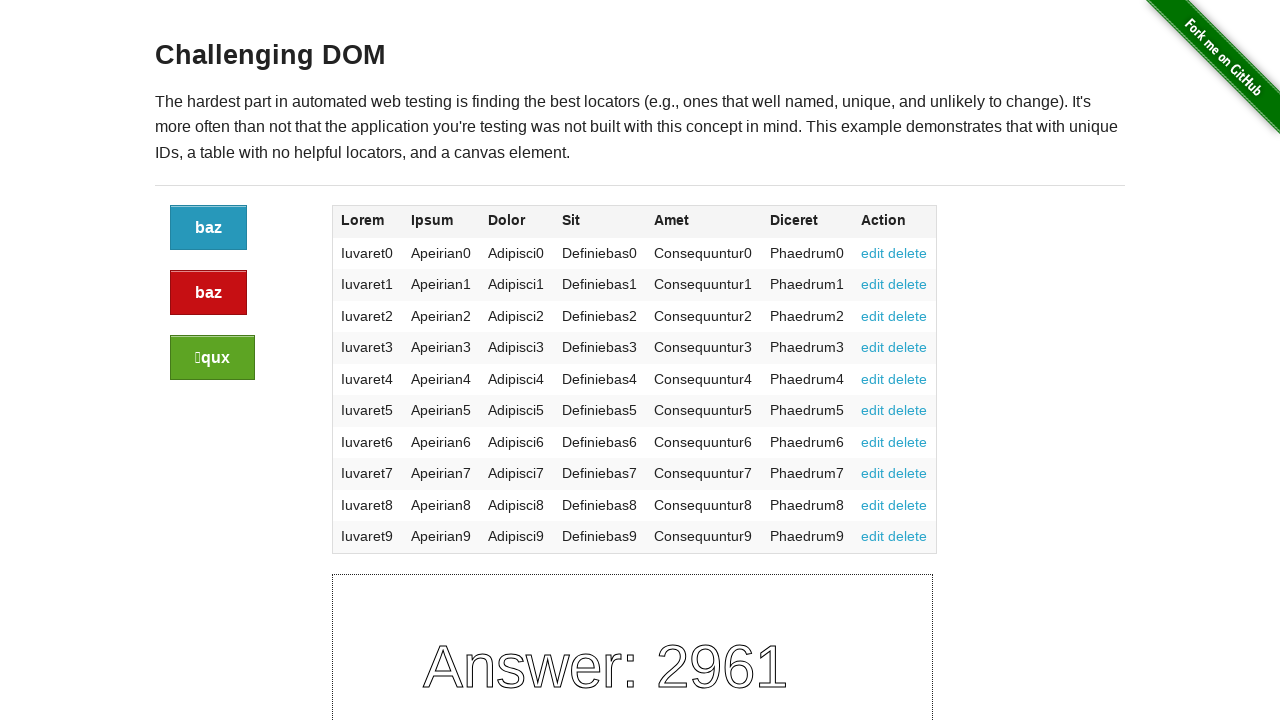

Clicked button 2 of 0 at (208, 293) on .large-2.columns a.button >> nth=1
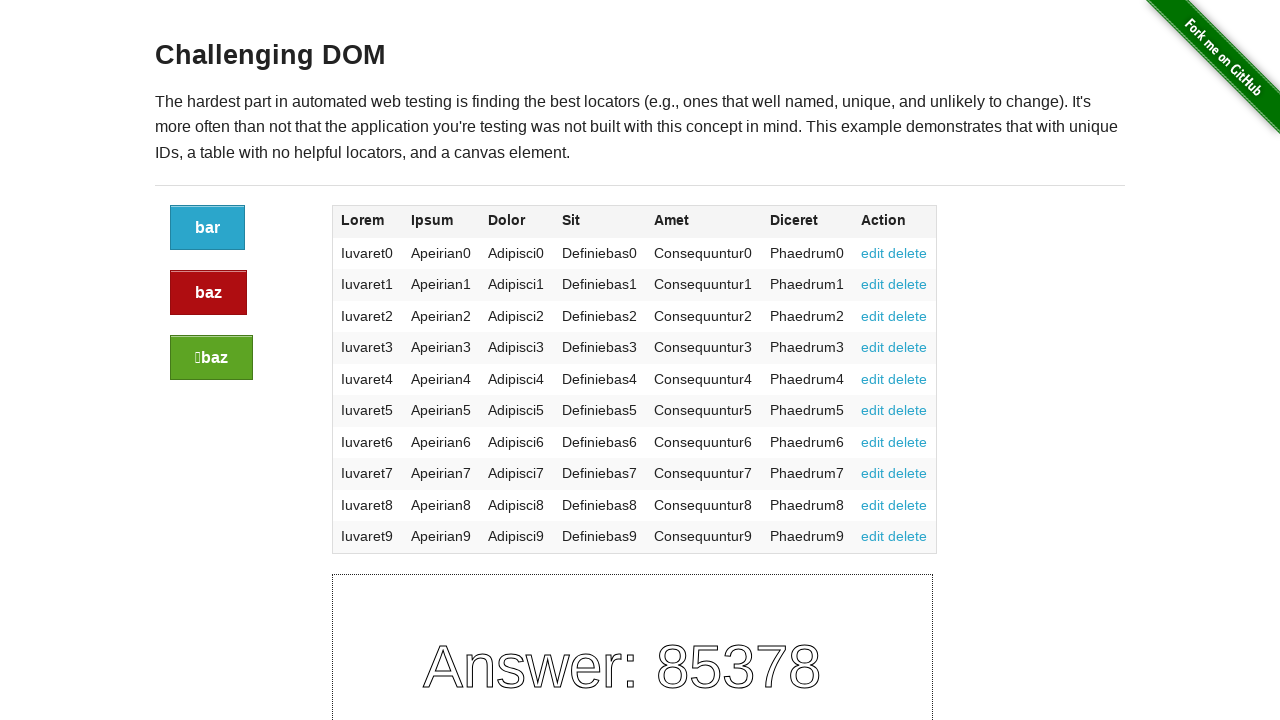

Clicked button 3 of 0 at (212, 358) on .large-2.columns a.button >> nth=2
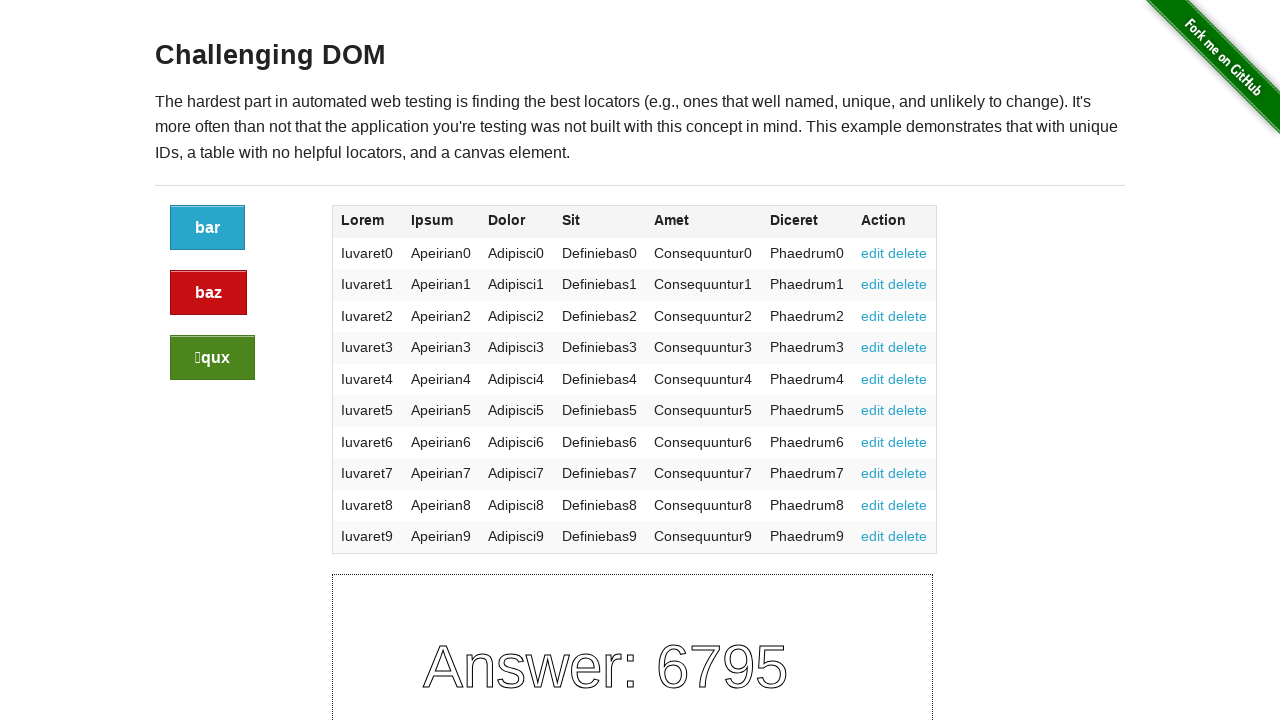

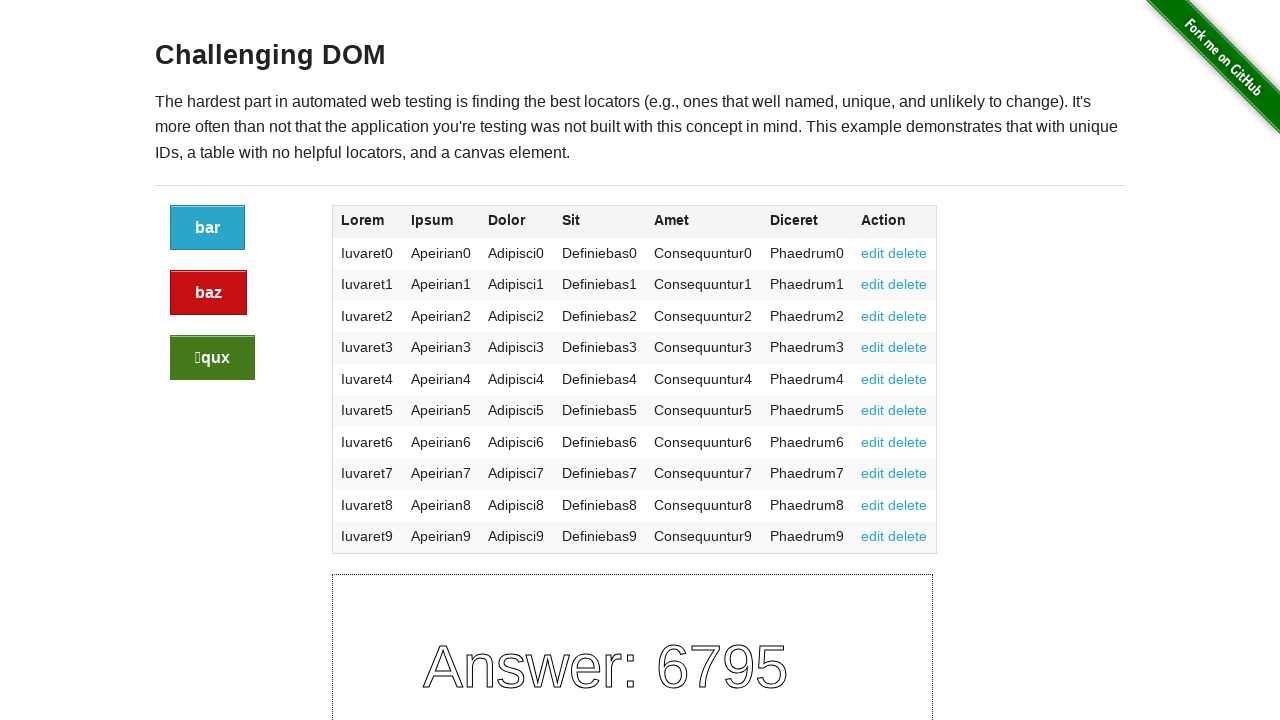